Tests the student registration form on DemoQA by filling in personal information (first name, last name, email, mobile, address), selecting gender, and submitting the form to verify successful submission.

Starting URL: https://demoqa.com/automation-practice-form

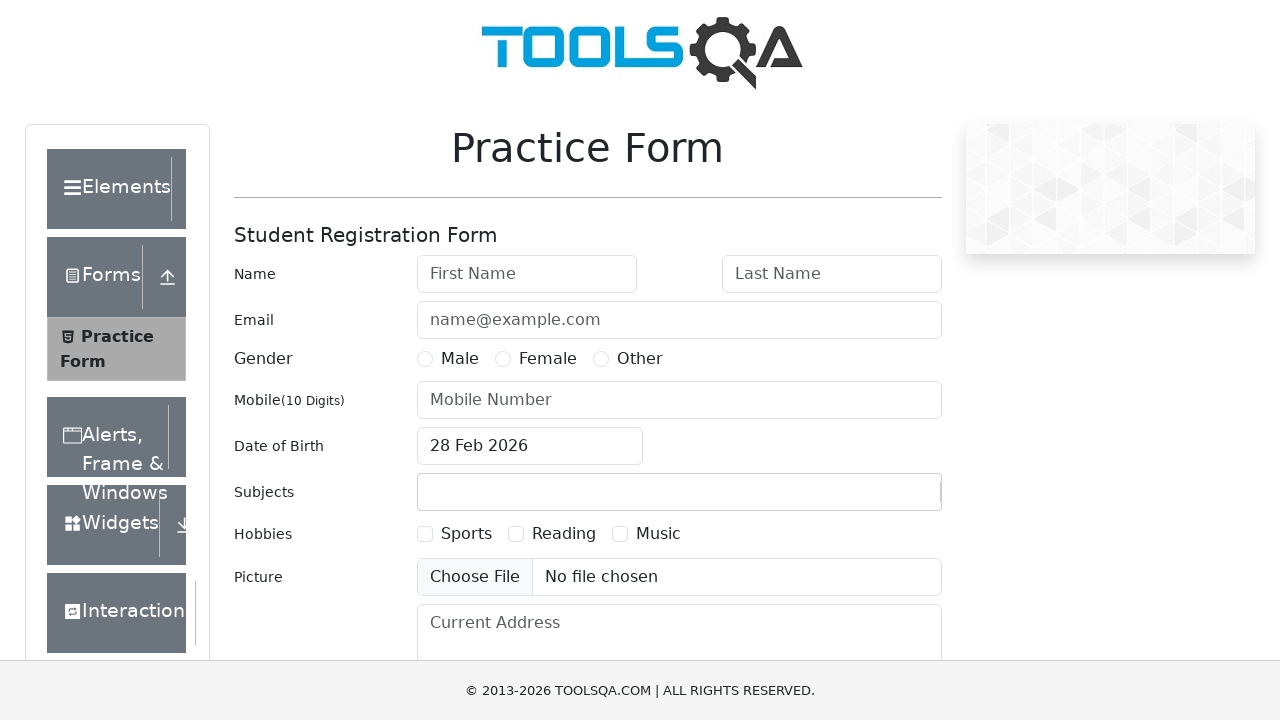

Filled first name field with 'Michael' on #firstName
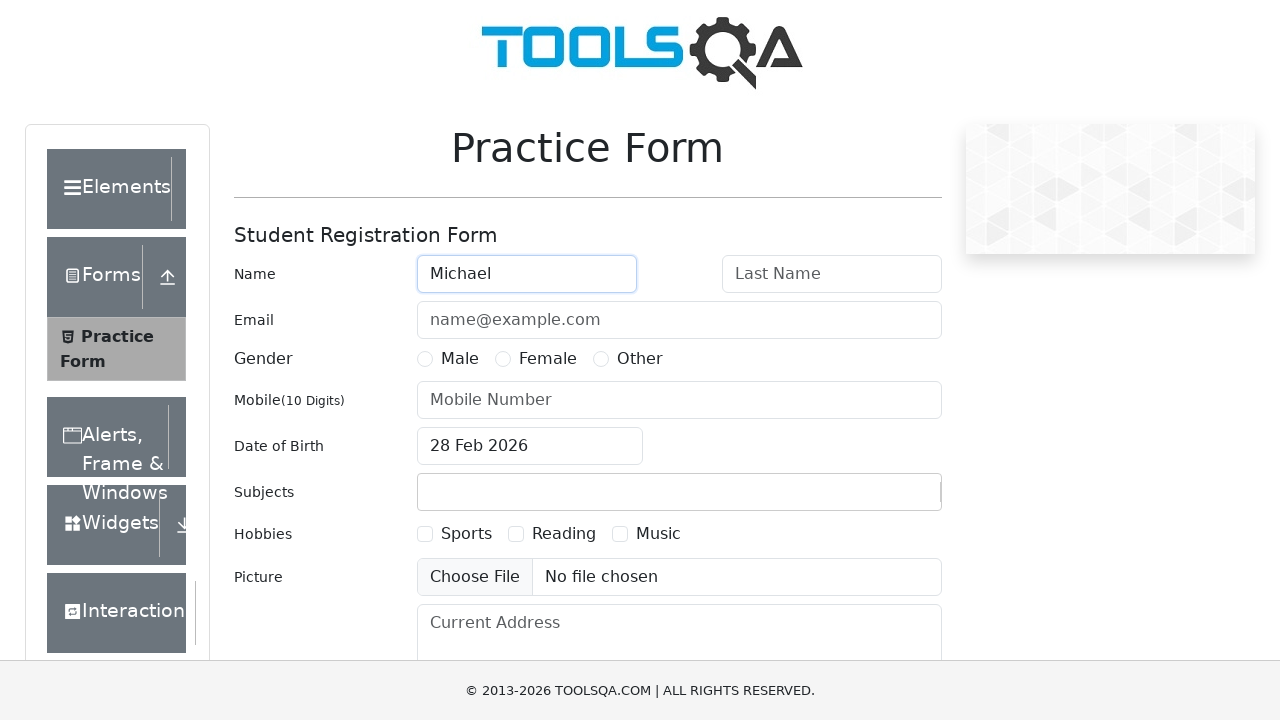

Filled last name field with 'Thompson' on #lastName
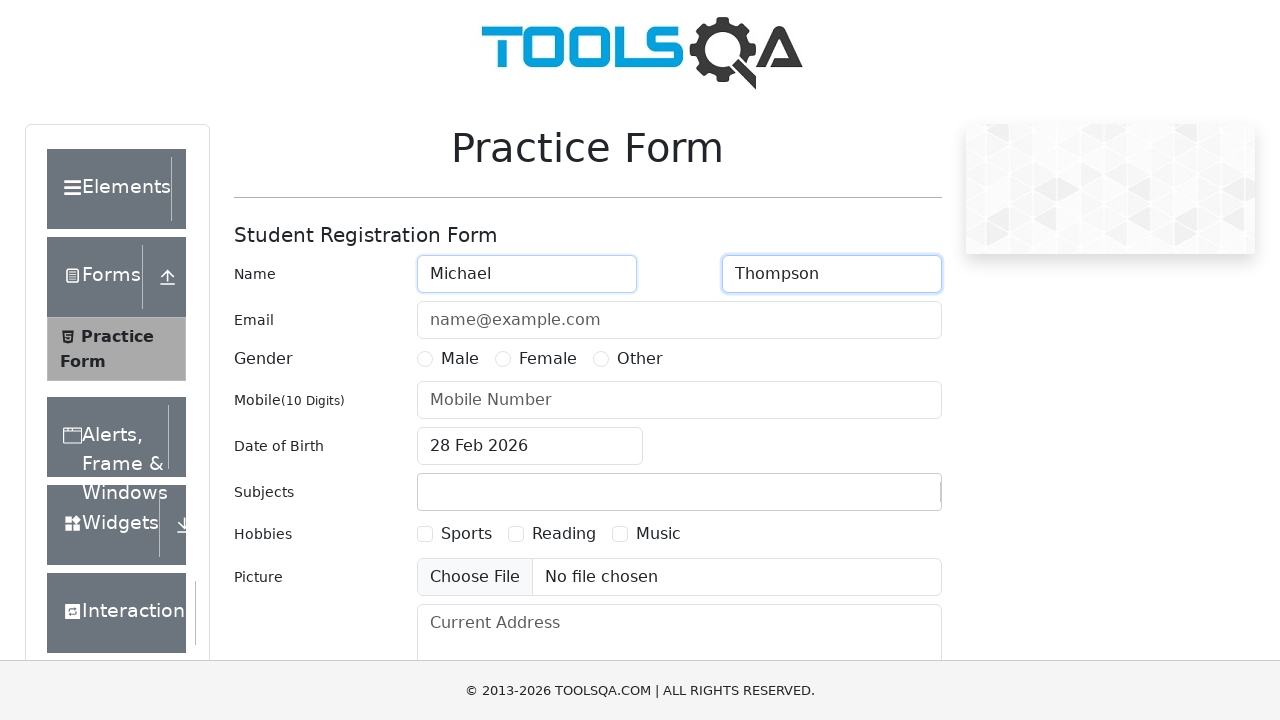

Filled email field with 'michael.thompson@example.com' on #userEmail
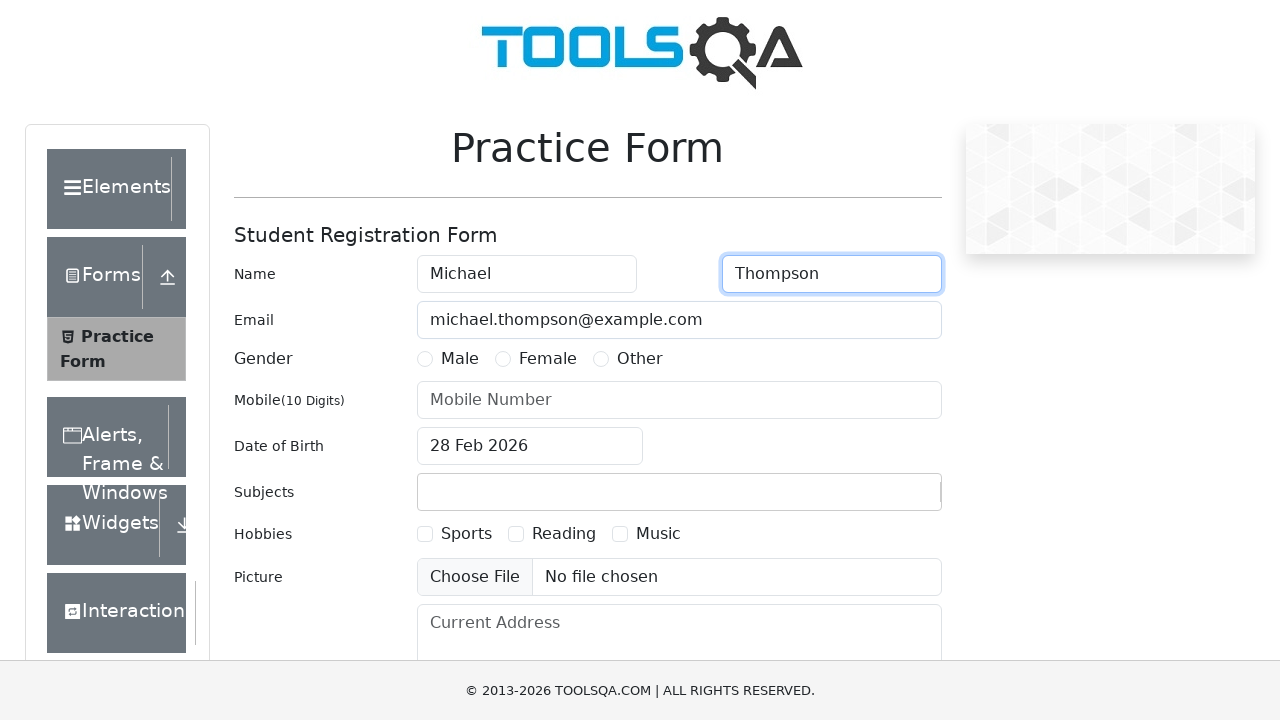

Selected Male gender option at (460, 359) on label[for='gender-radio-1']
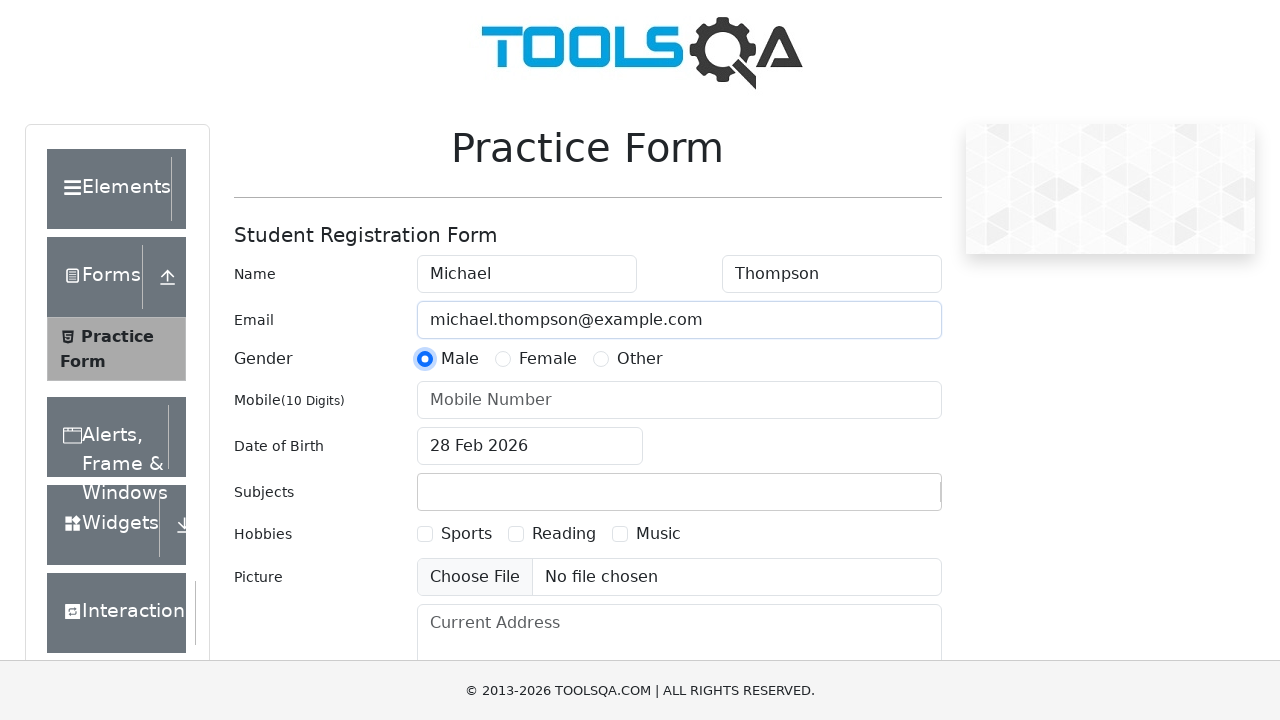

Filled mobile number field with '9876543210' on #userNumber
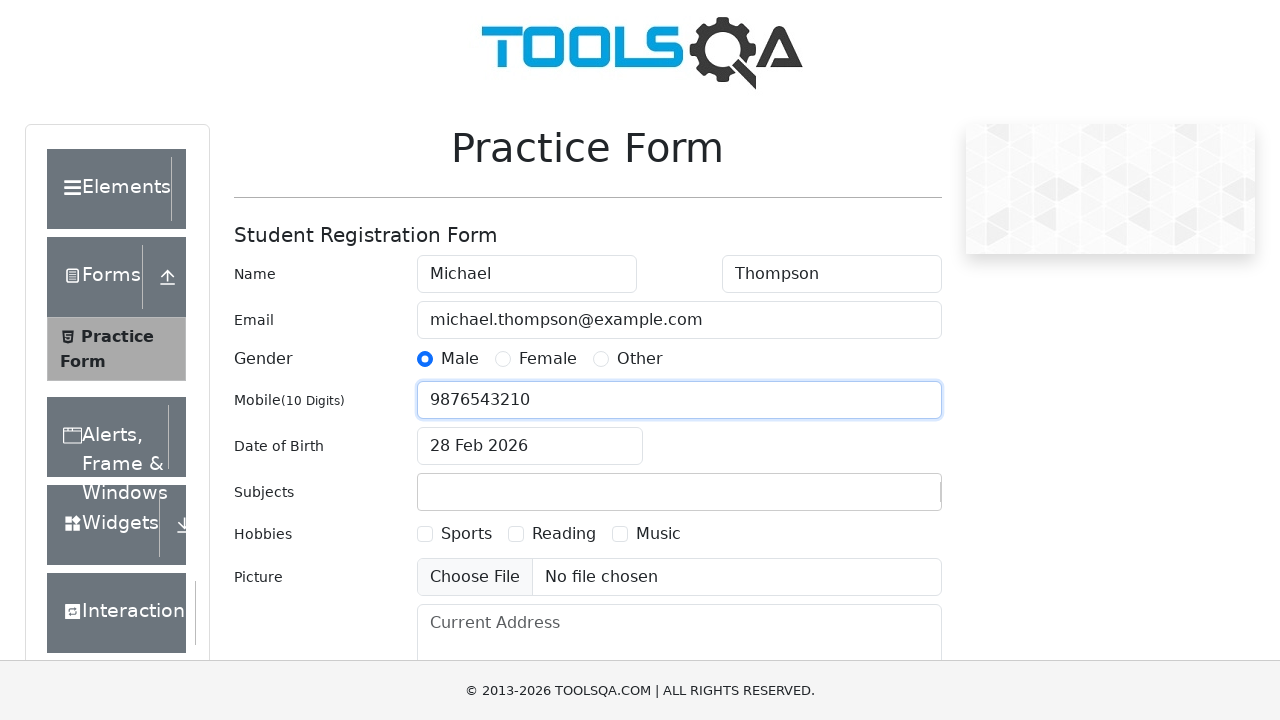

Filled current address field with '456 Oak Avenue, Boston, MA 02101' on #currentAddress
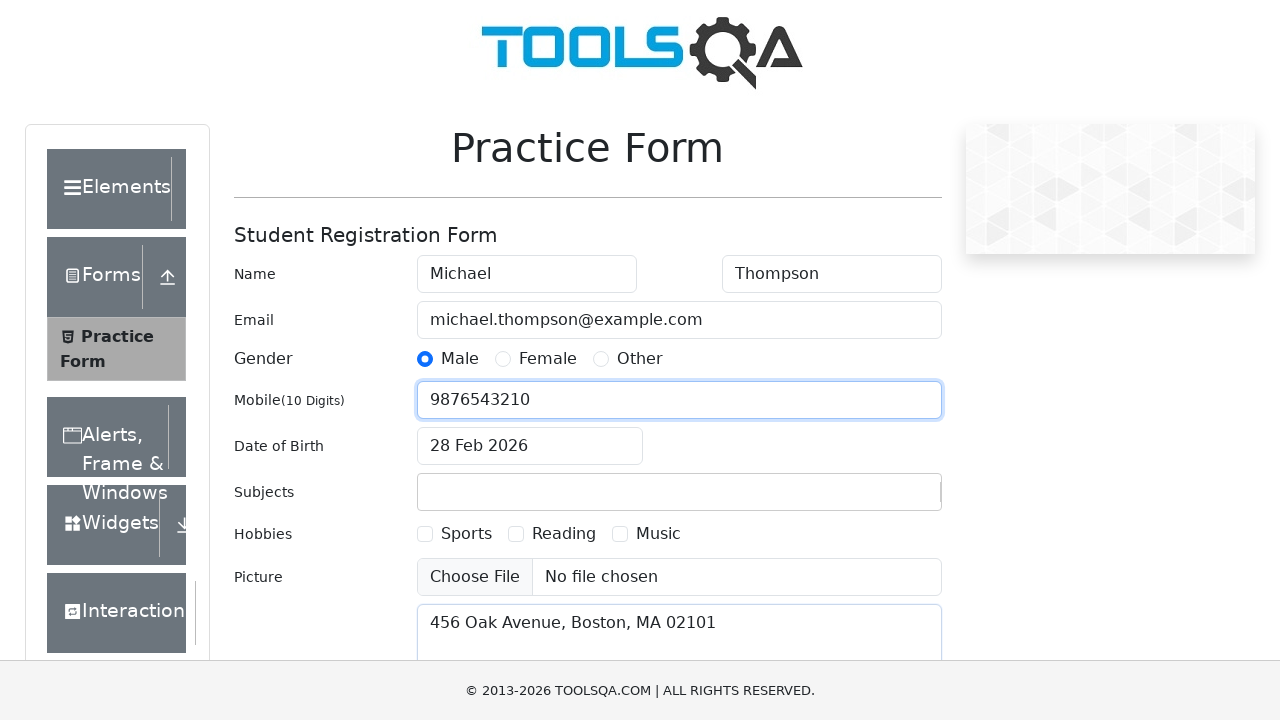

Scrolled submit button into view
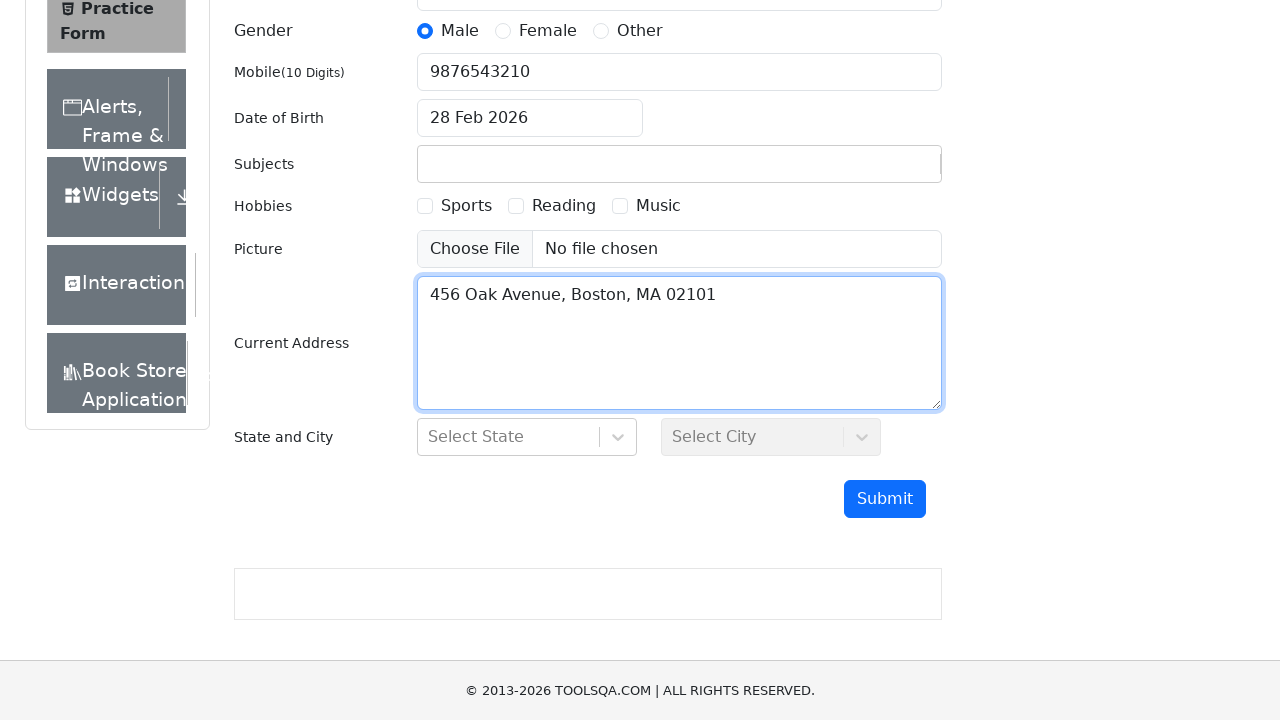

Clicked submit button to submit registration form at (885, 499) on #submit
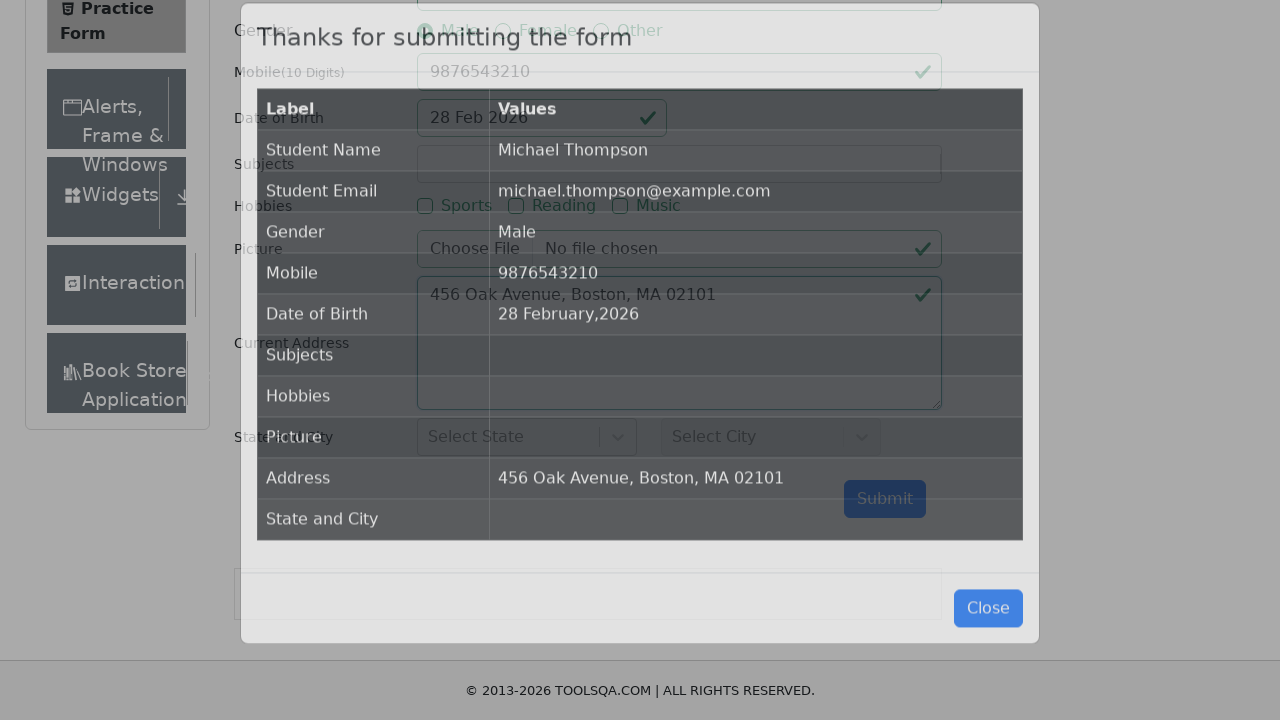

Confirmation message 'Thanks for submitting the form' appeared
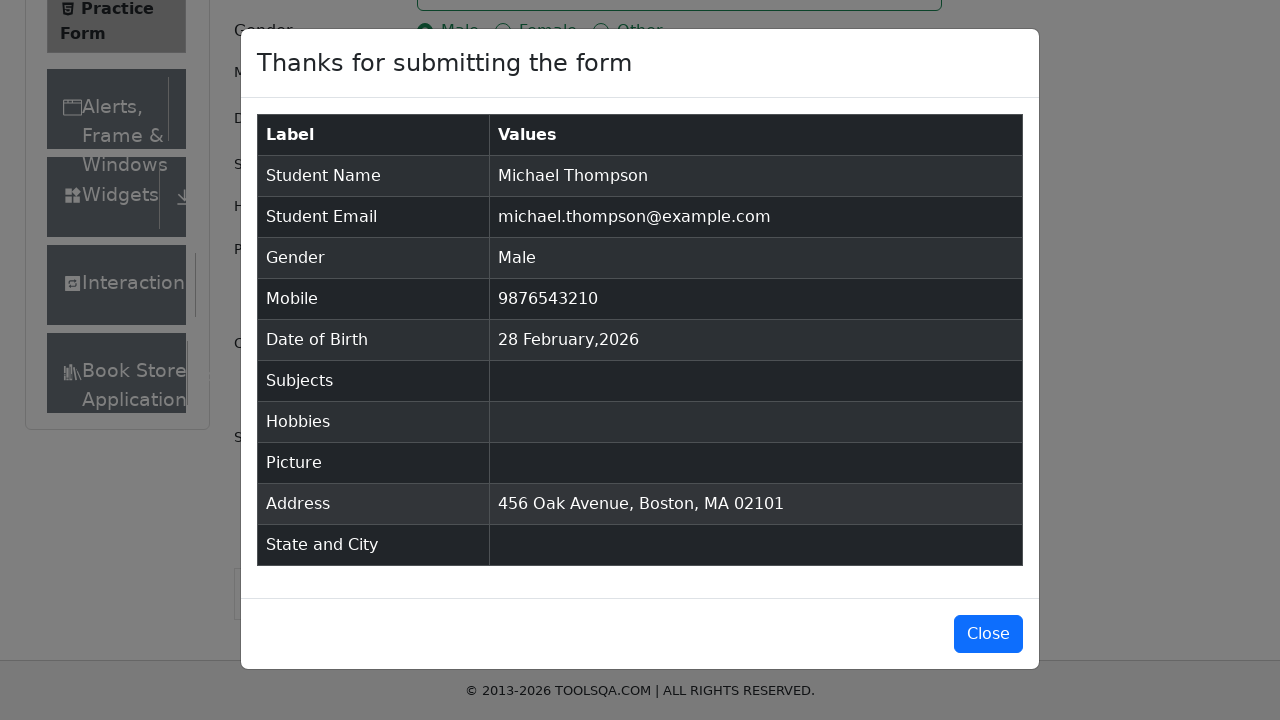

Closed confirmation modal by clicking close button at (988, 634) on #closeLargeModal
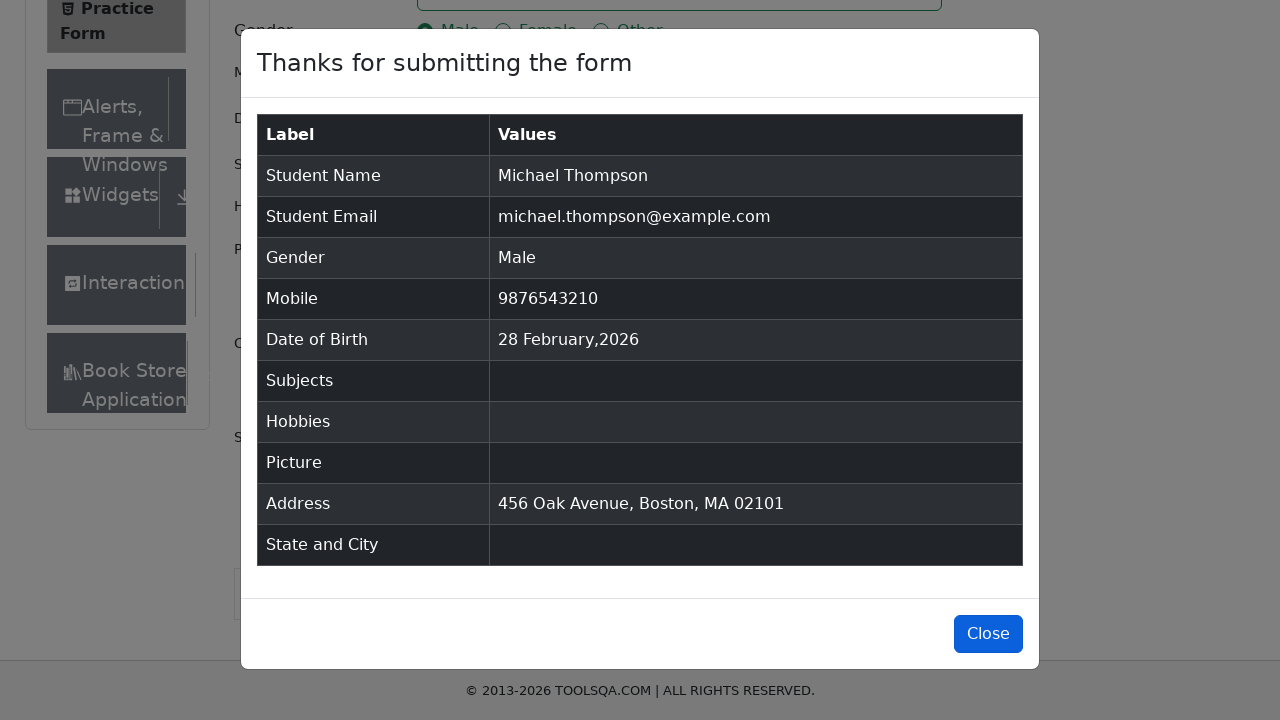

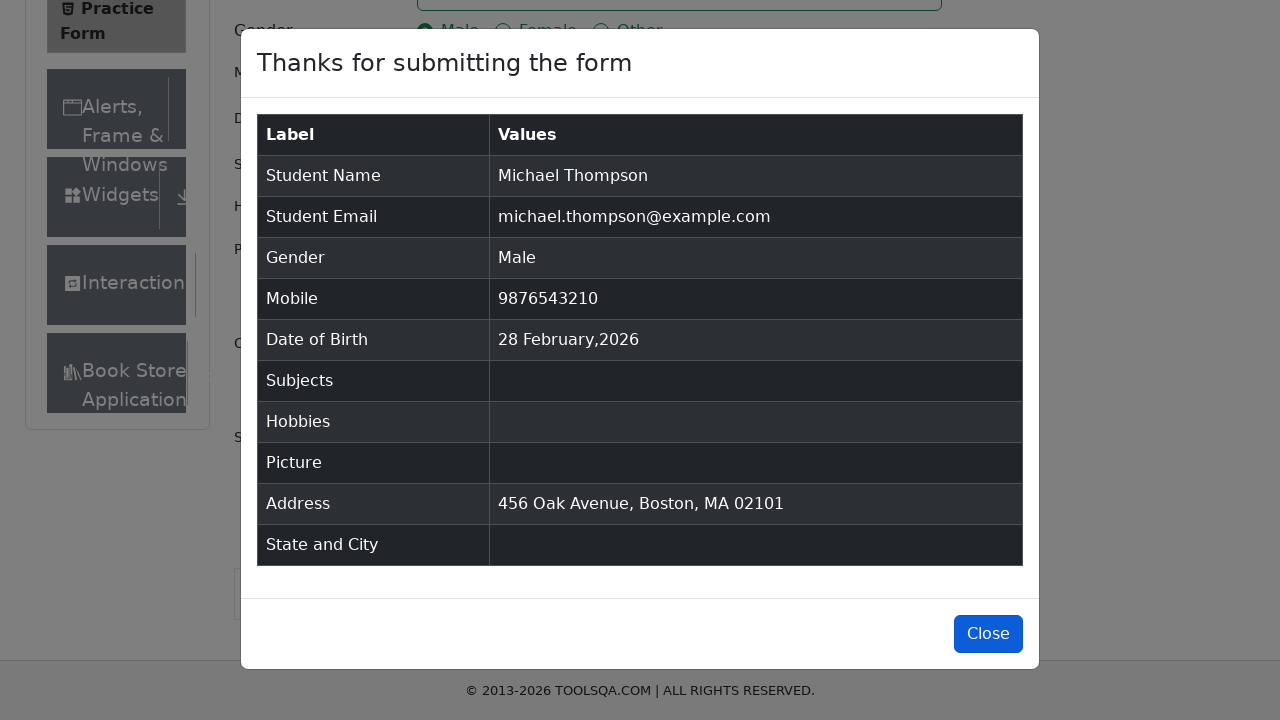